Tests browser tab functionality by navigating to Browser Windows page, opening a new tab, switching to it, verifying the content, and switching back to the original tab.

Starting URL: https://demoqa.com/

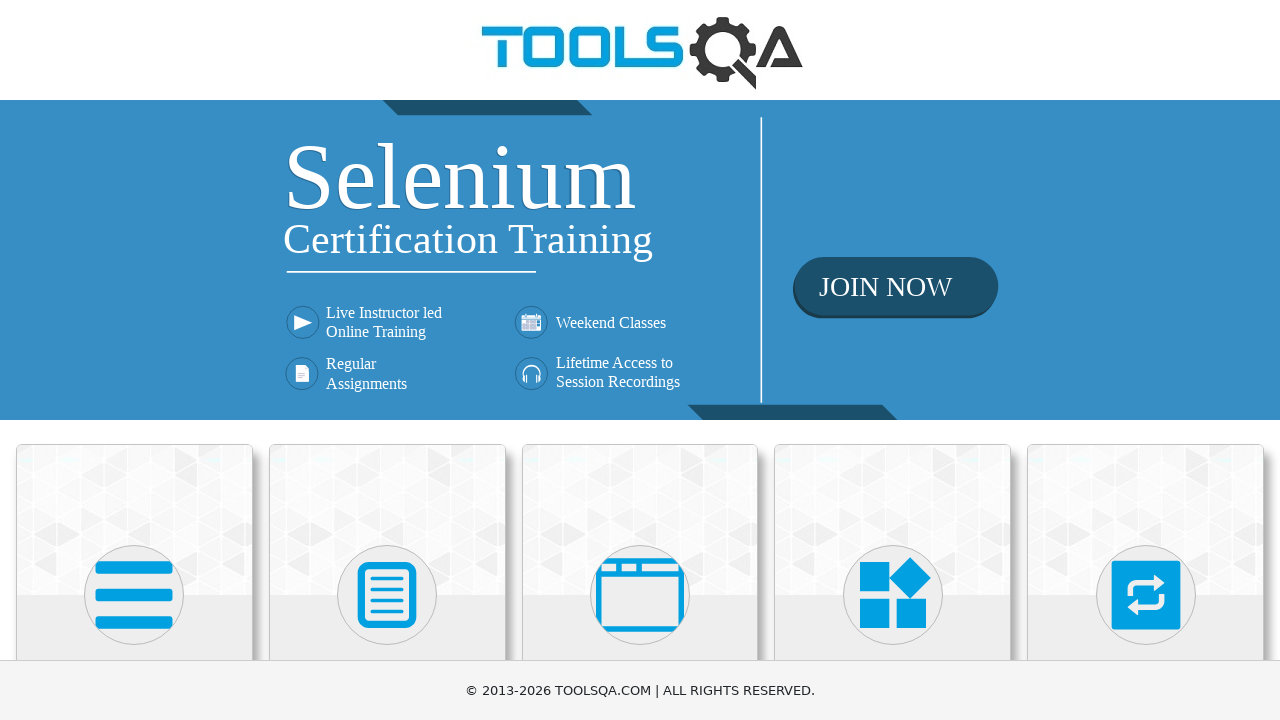

Scrolled down to see menu options
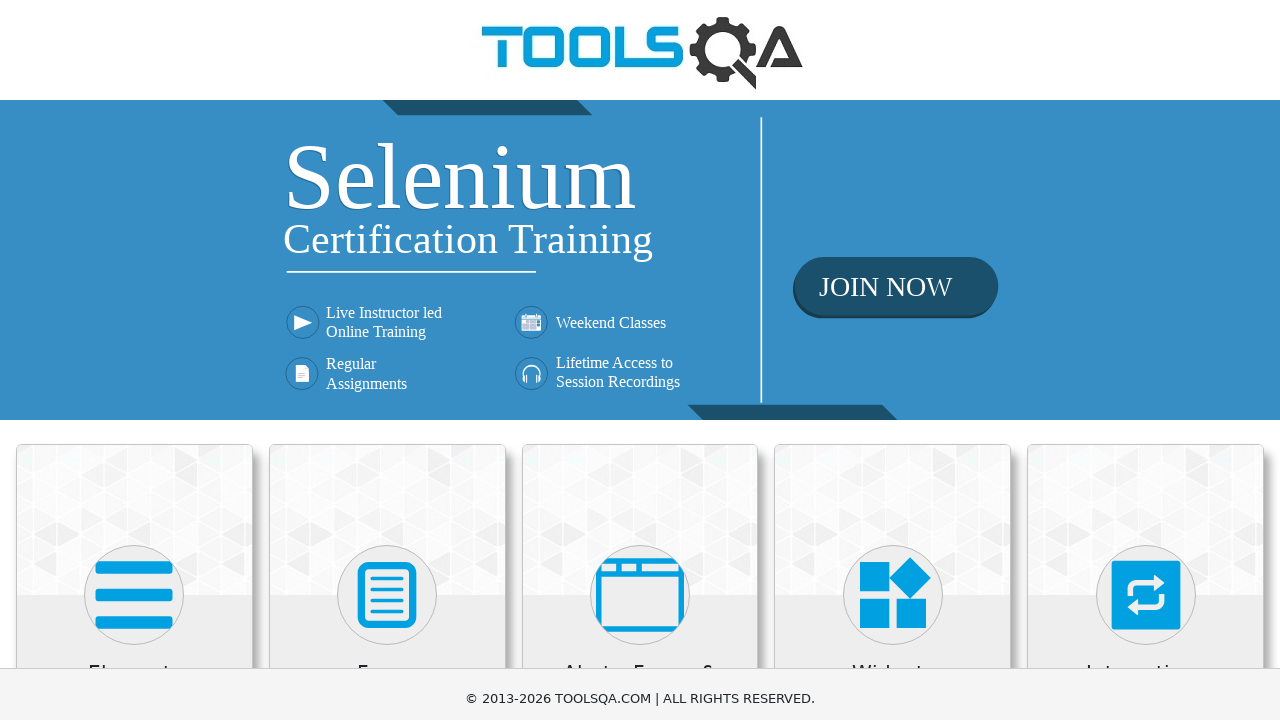

Clicked on 'Alerts, Frame & Windows' card at (640, 185) on xpath=//h5[text()='Alerts, Frame & Windows']
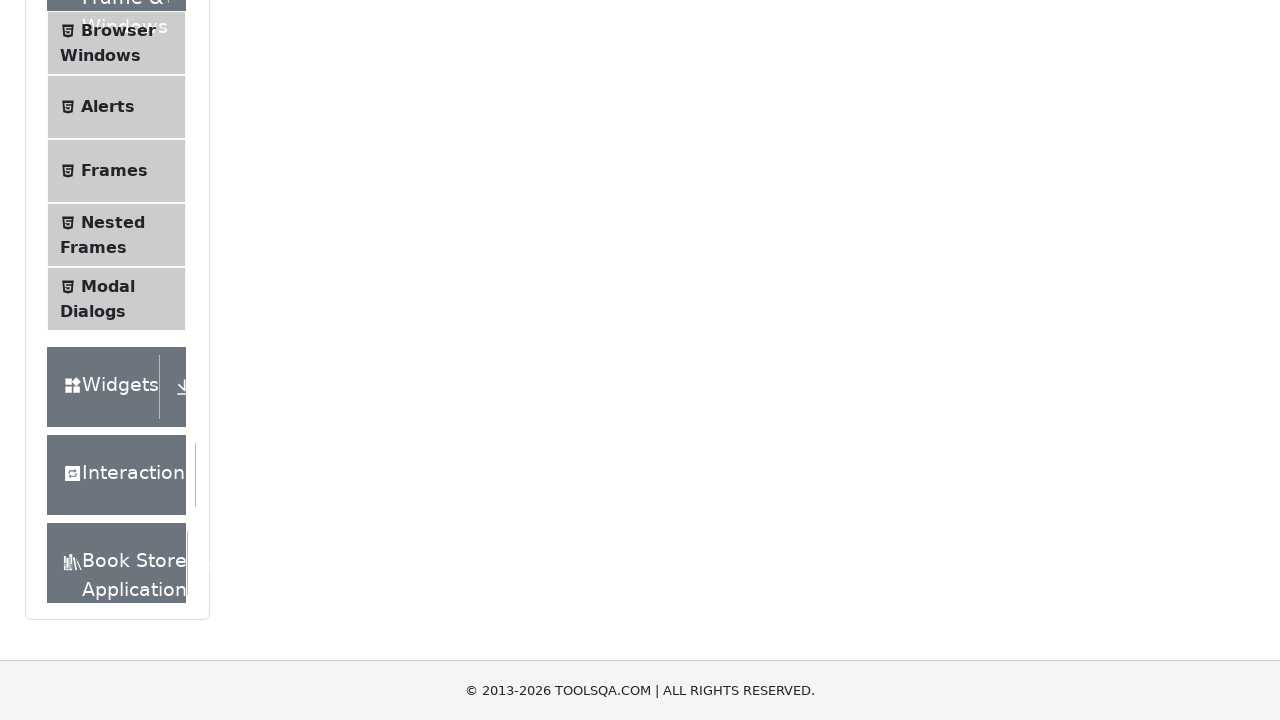

Clicked on 'Browser Windows' option in side menu at (118, 30) on xpath=//span[text()='Browser Windows']
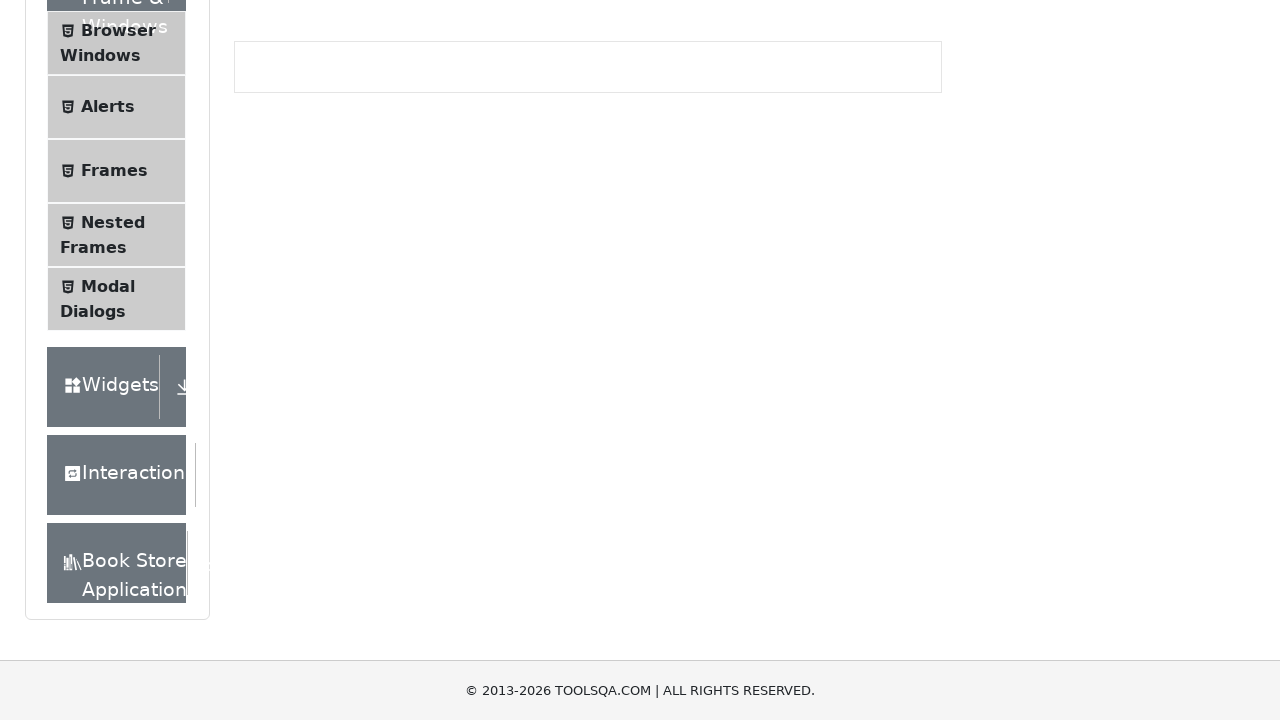

Scrolled down on Browser Windows page
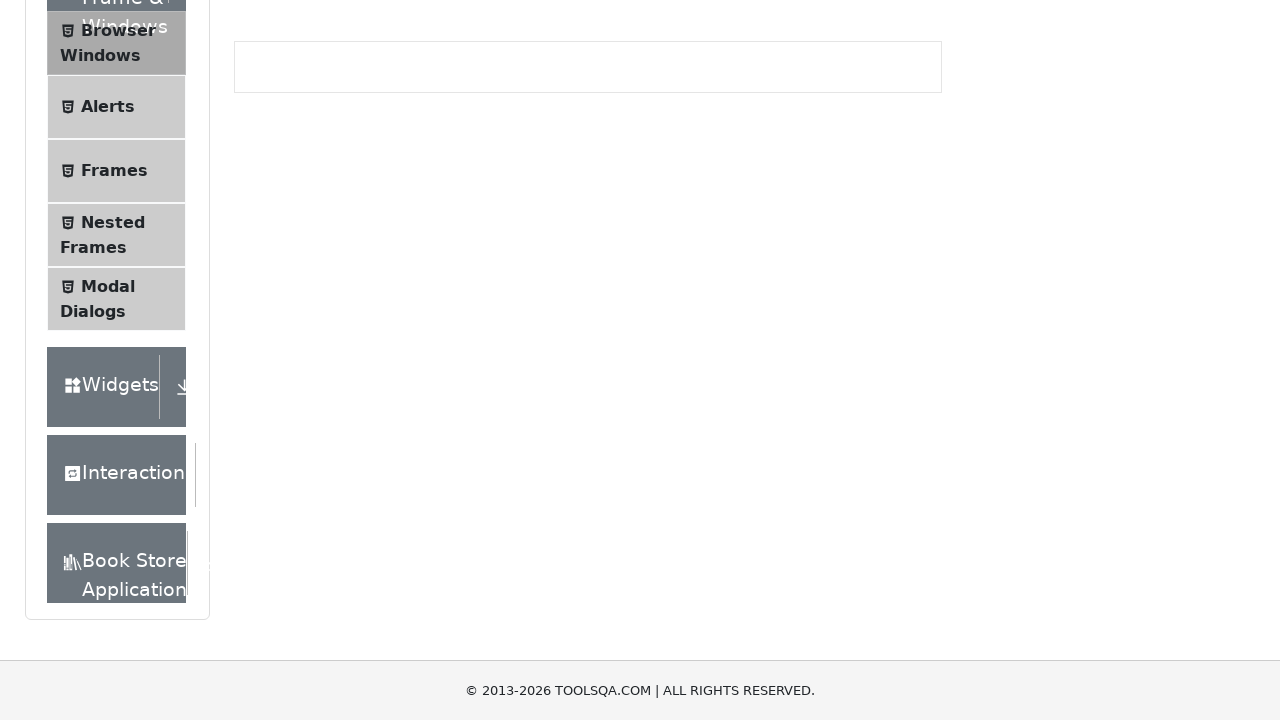

Clicked 'New Tab' button to open new tab at (280, 242) on #tabButton
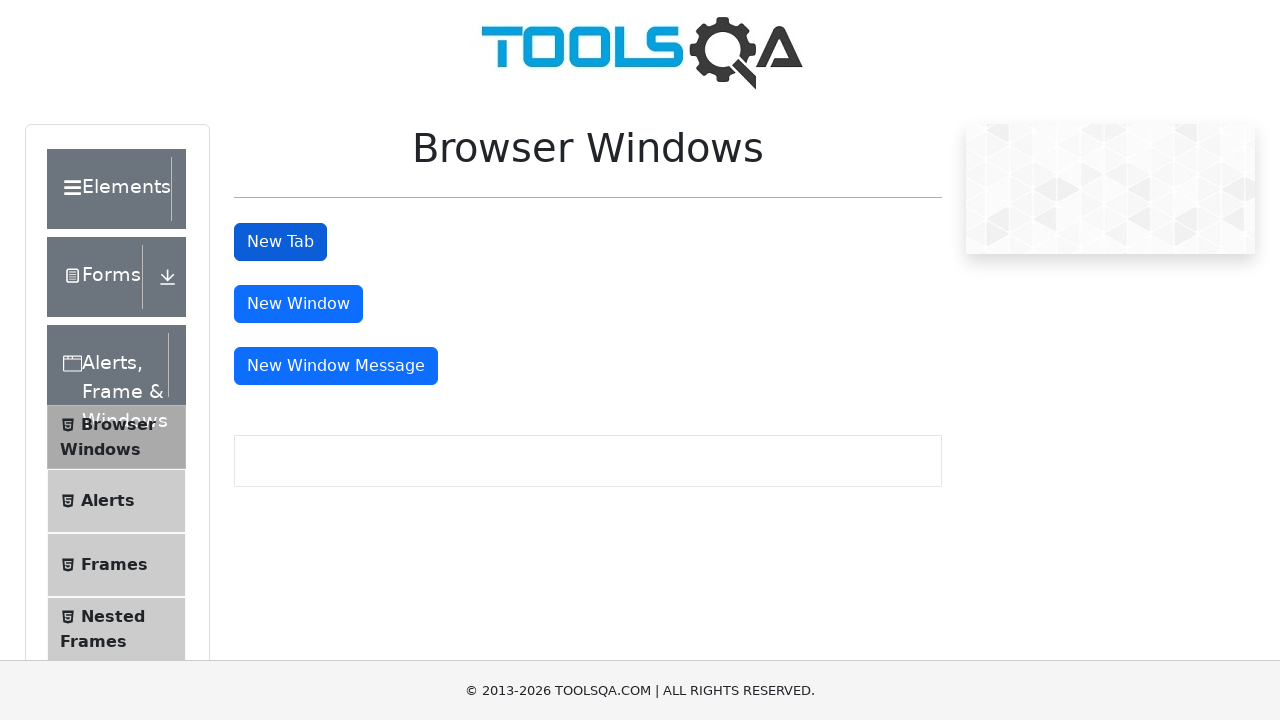

New tab loaded completely
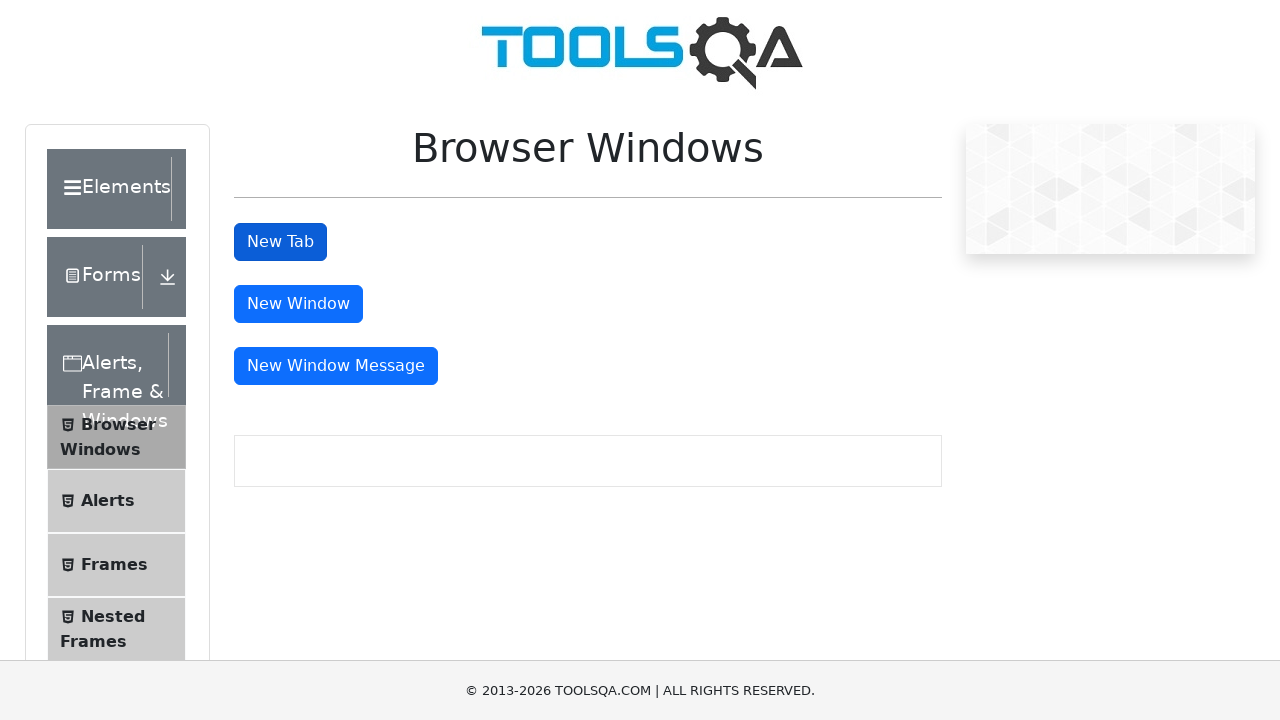

Verified heading in new tab is 'This is a sample page'
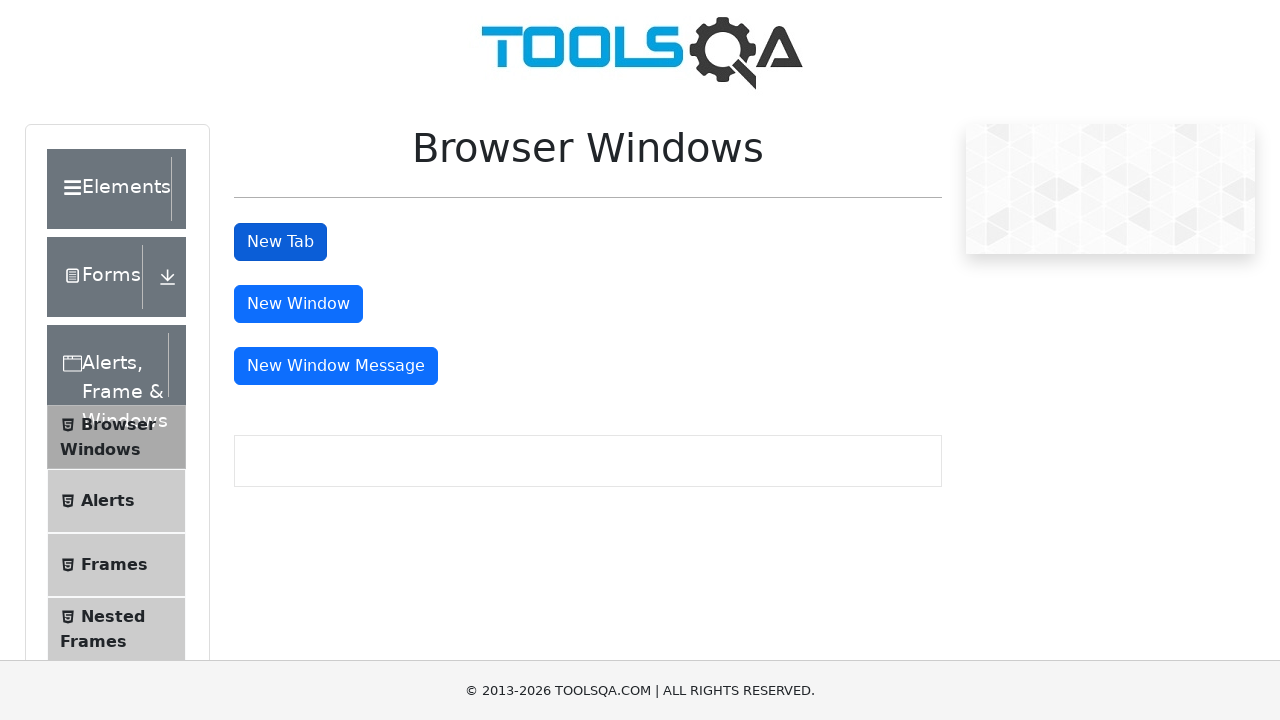

Switched back to original tab
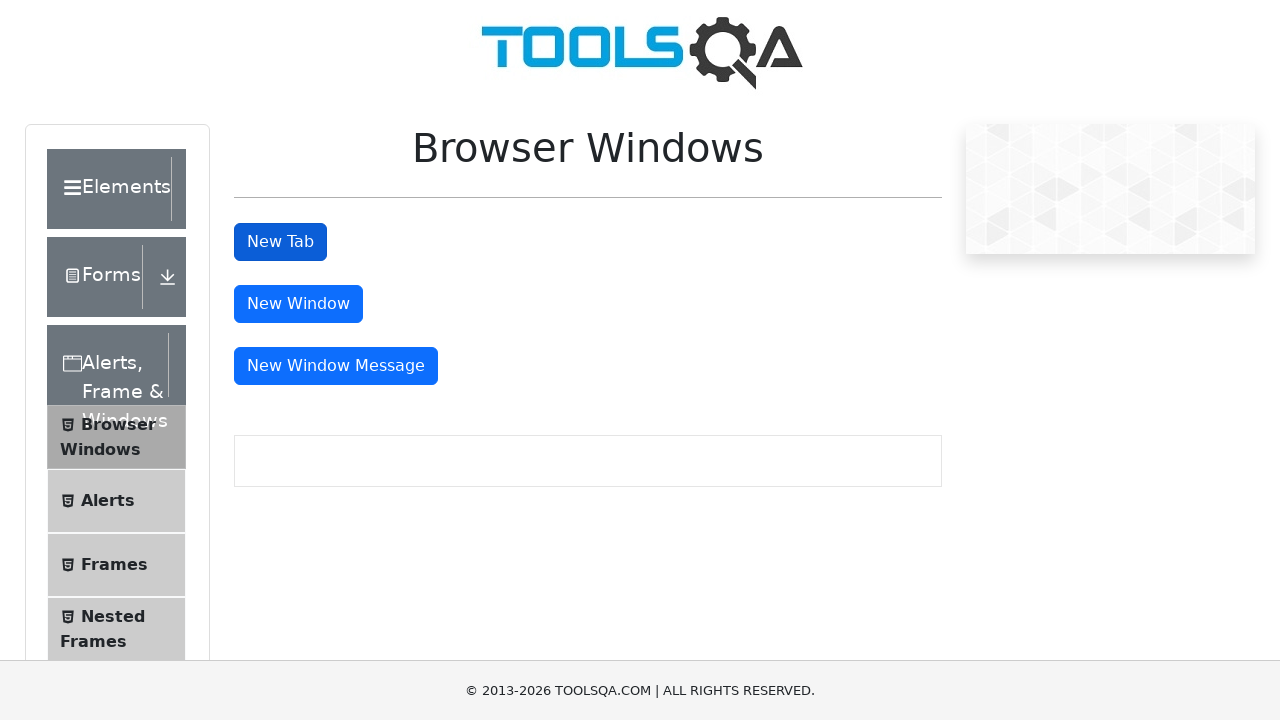

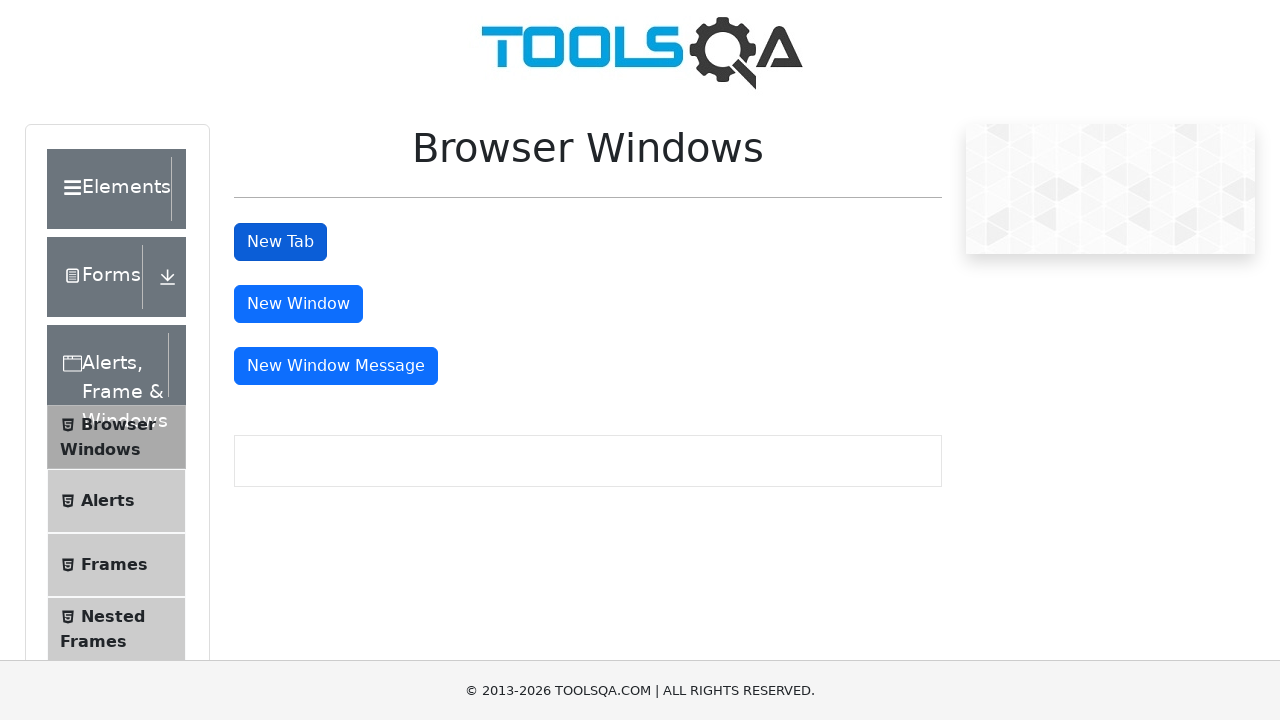